Tests browser navigation functionality by navigating to a page, then using back, forward, and refresh actions

Starting URL: https://contacts-app.tobbymarshall815.vercel.app/home

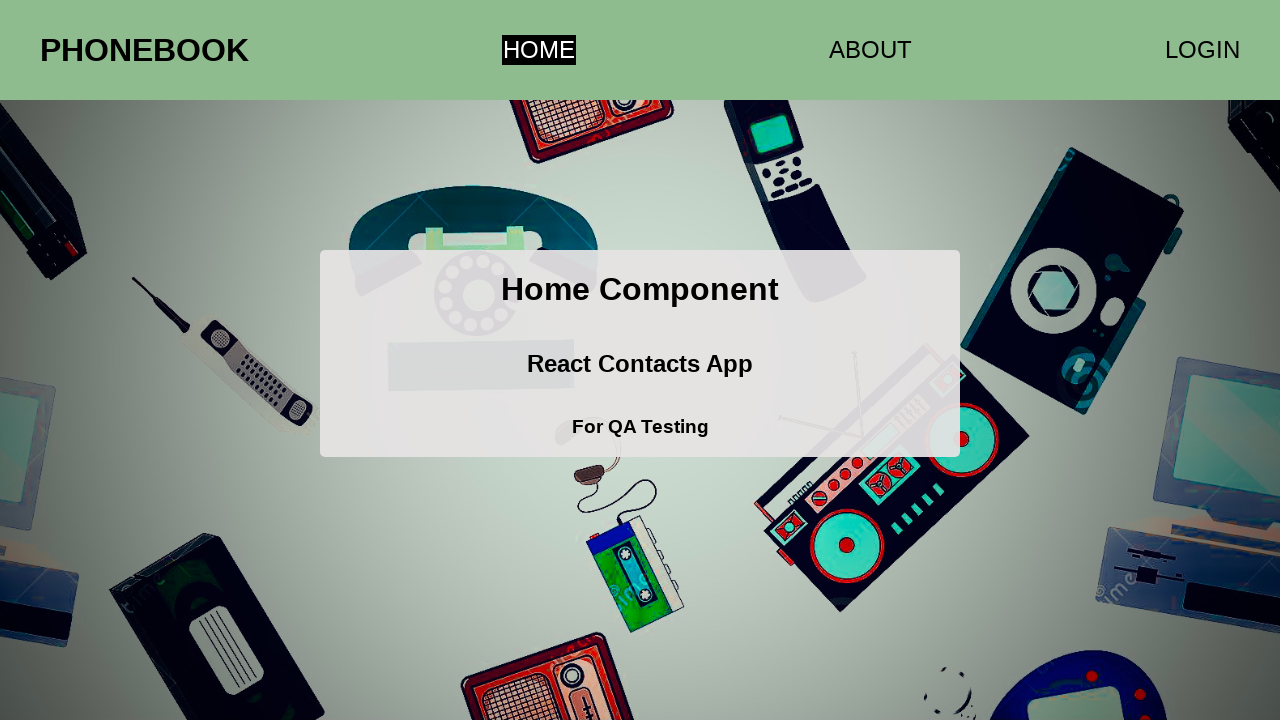

Navigated back using browser back button
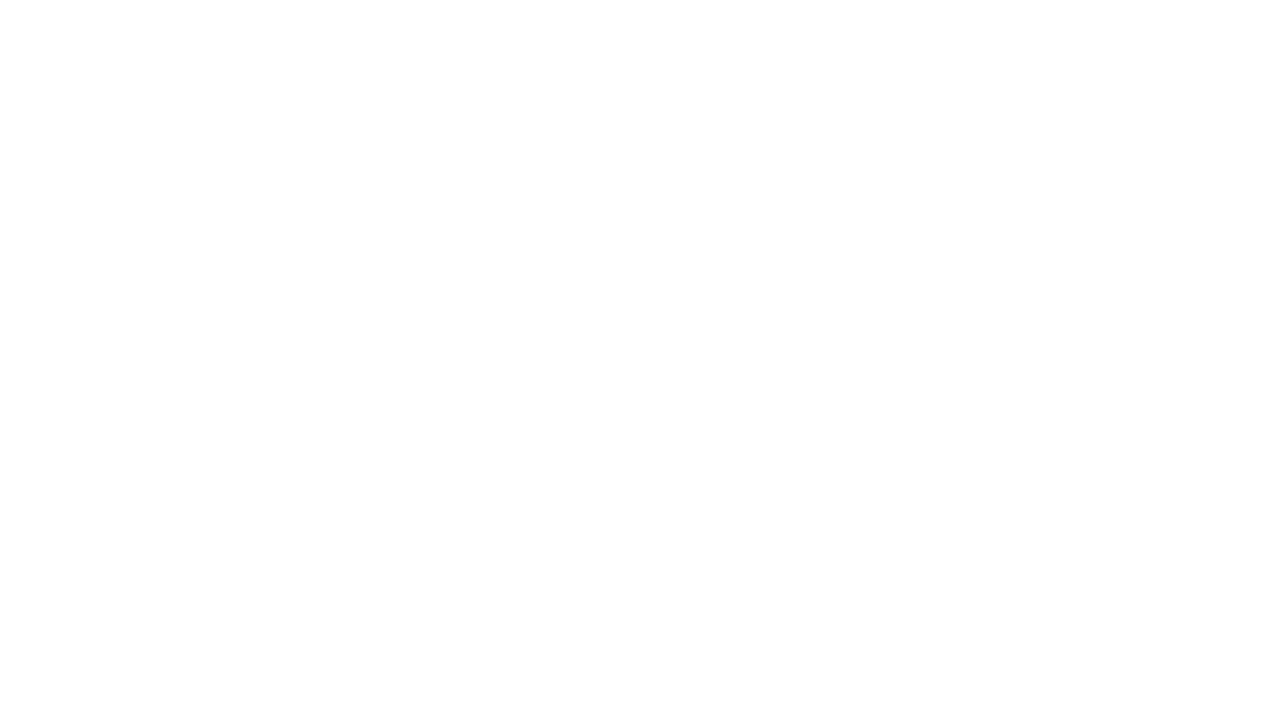

Navigated forward using browser forward button
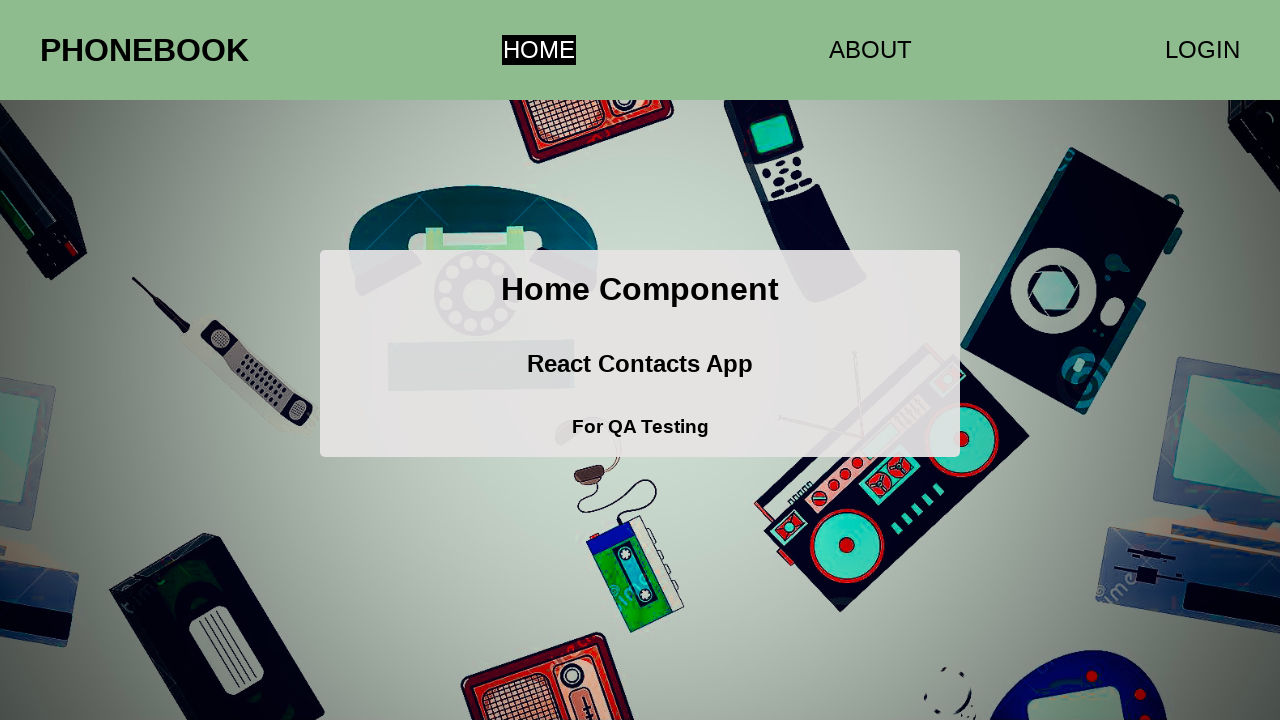

Refreshed the current page
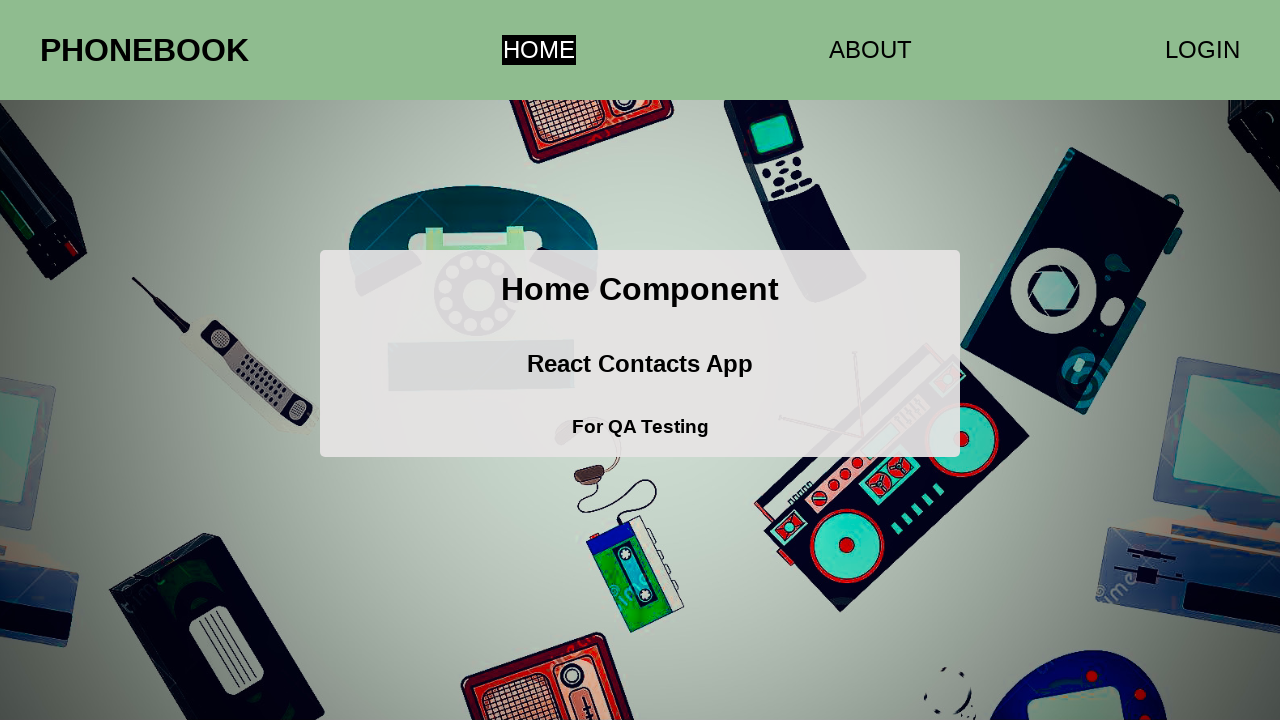

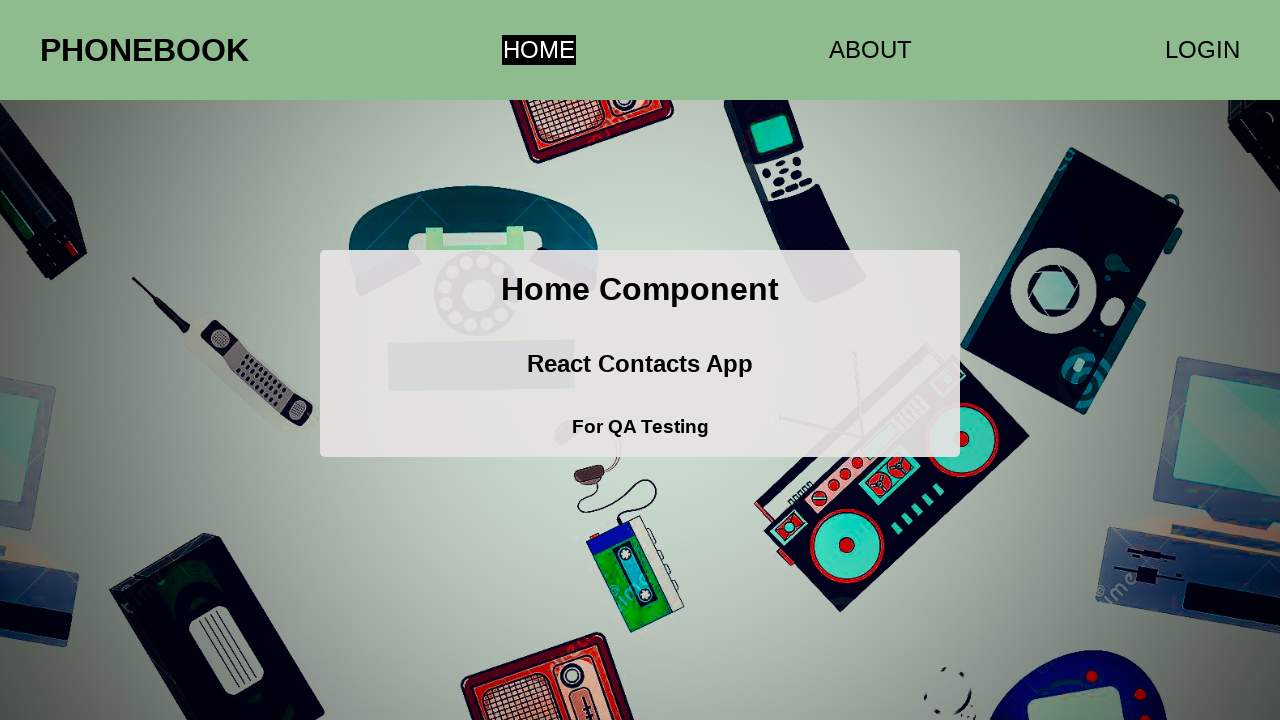